Tests a slow calculator application by performing addition (5+5) and verifying the result equals 10

Starting URL: https://bonigarcia.dev/selenium-webdriver-java/slow-calculator.html

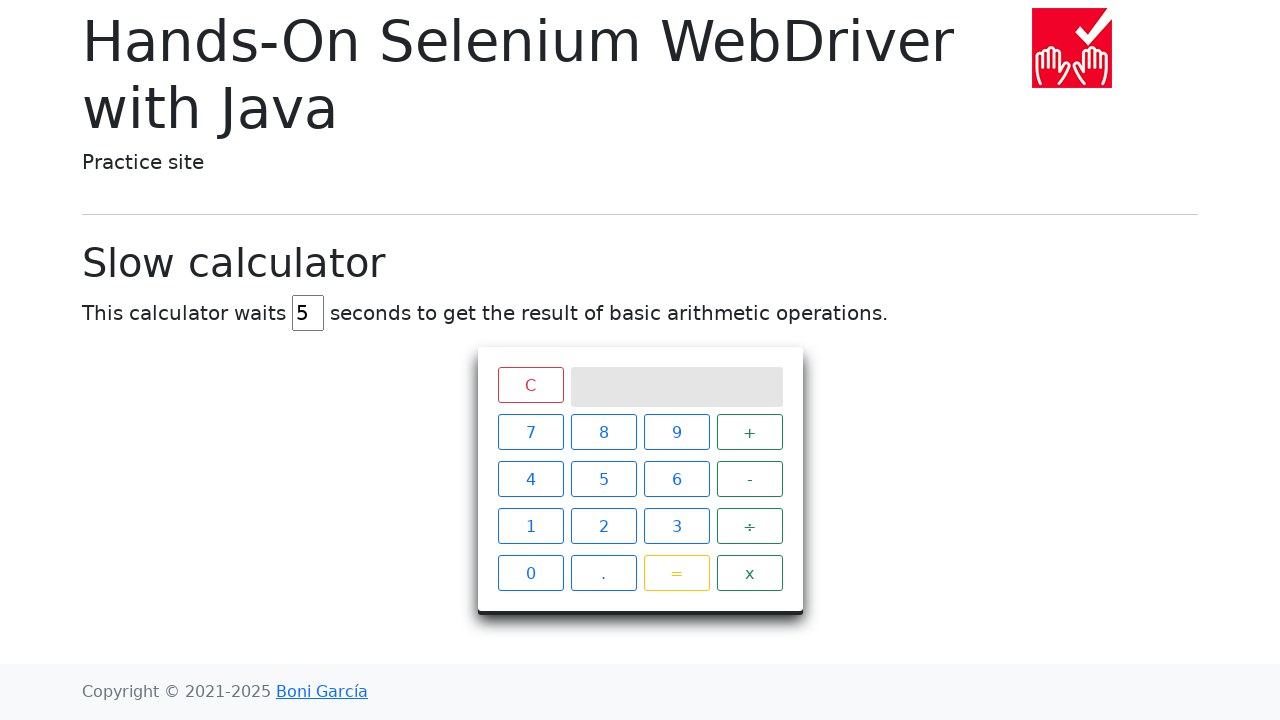

Navigated to slow calculator application
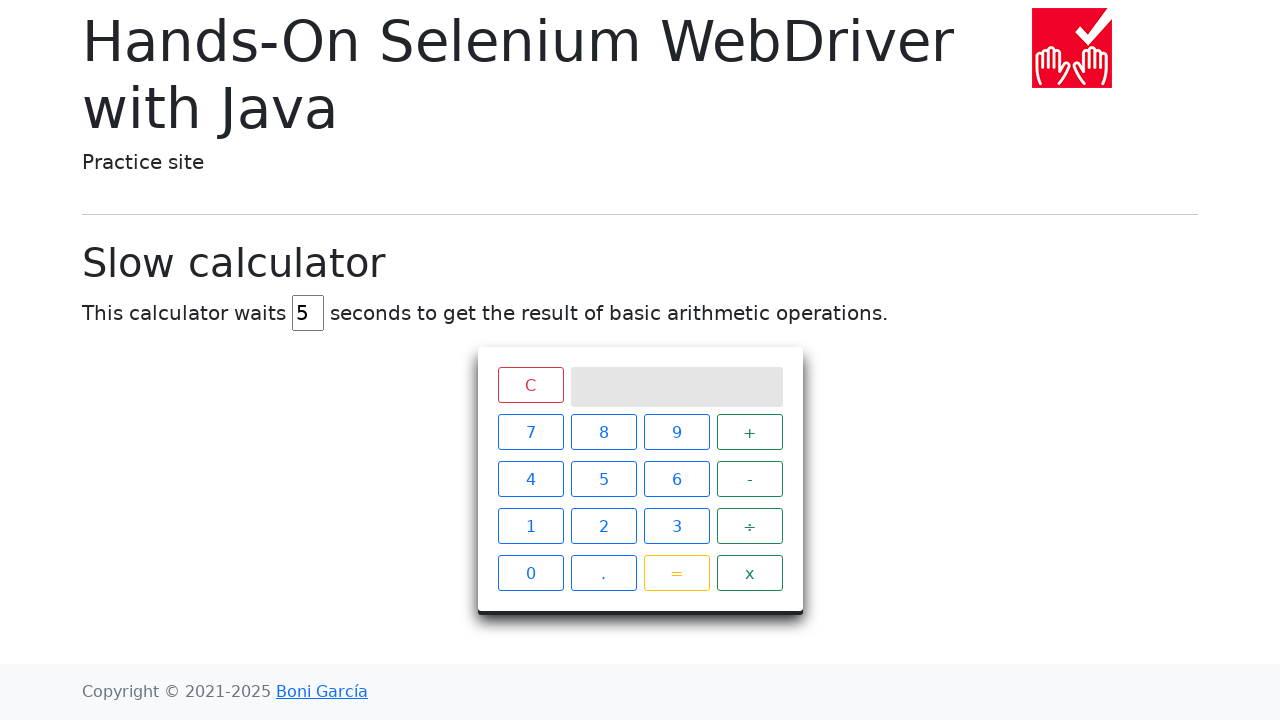

Clicked number 5 at (604, 479) on xpath=//span[text()='5']
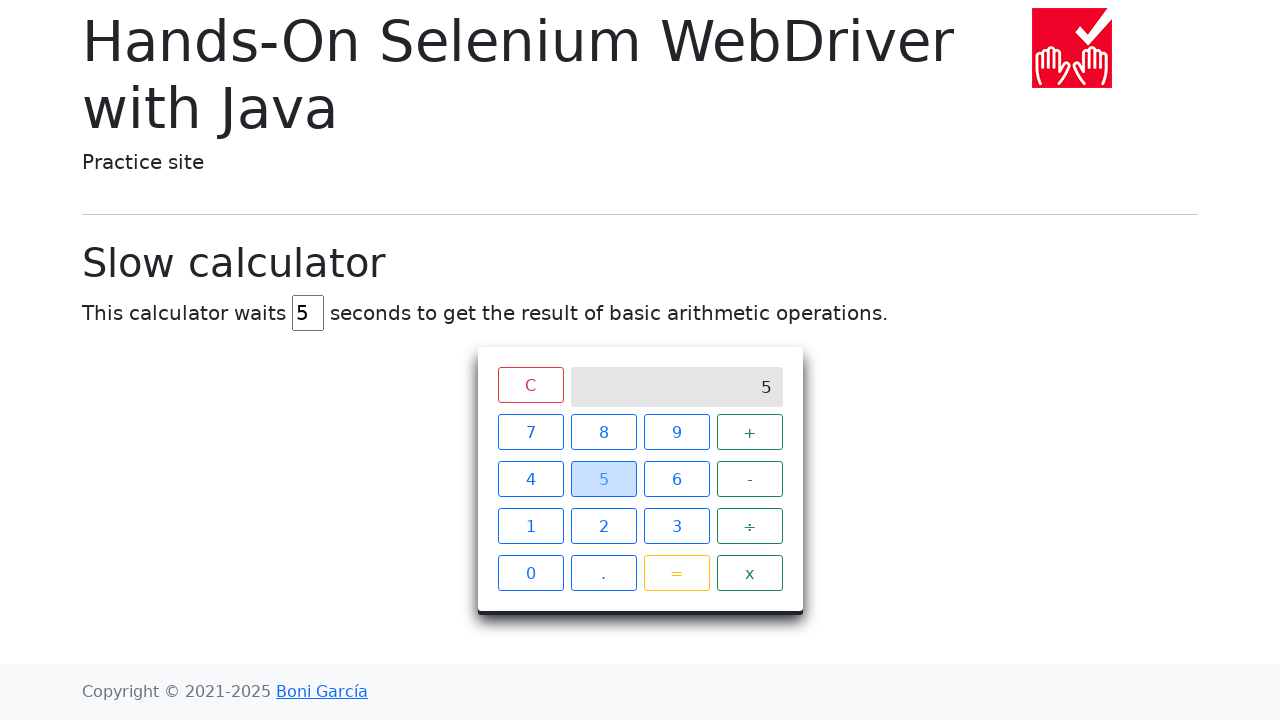

Clicked plus operator at (750, 432) on xpath=//span[text()='+']
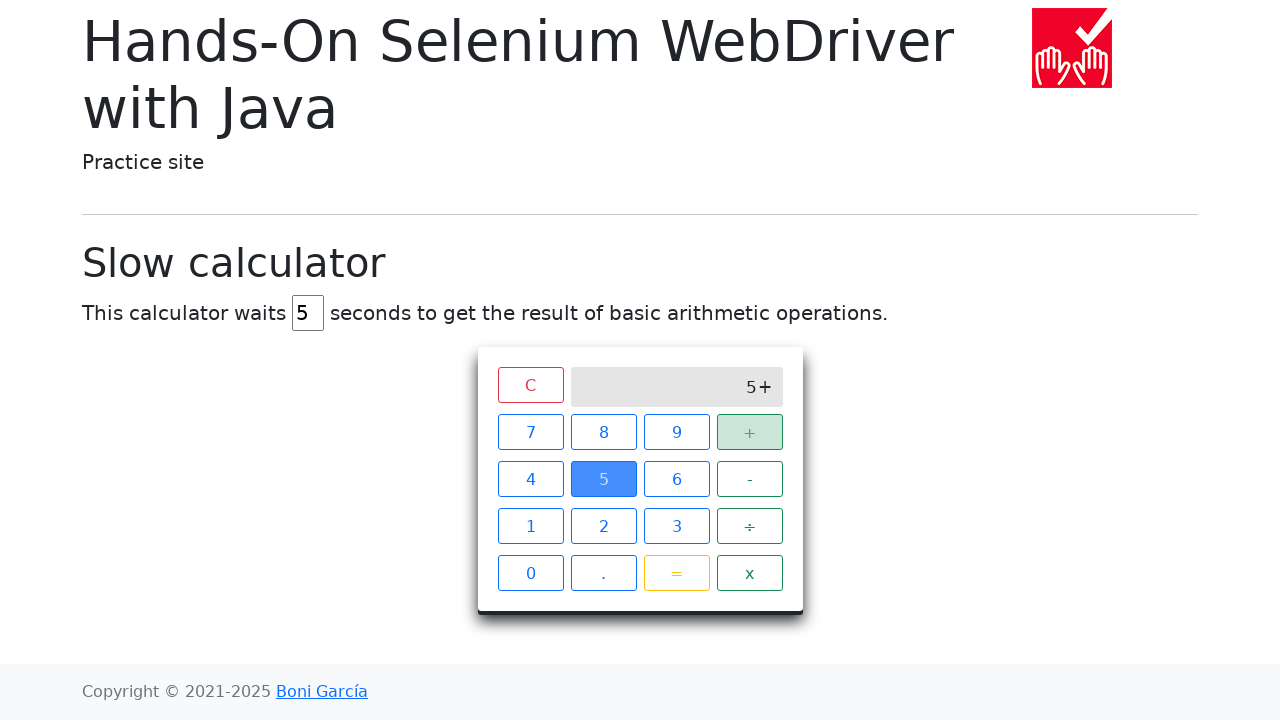

Clicked number 5 again at (604, 479) on xpath=//span[text()='5']
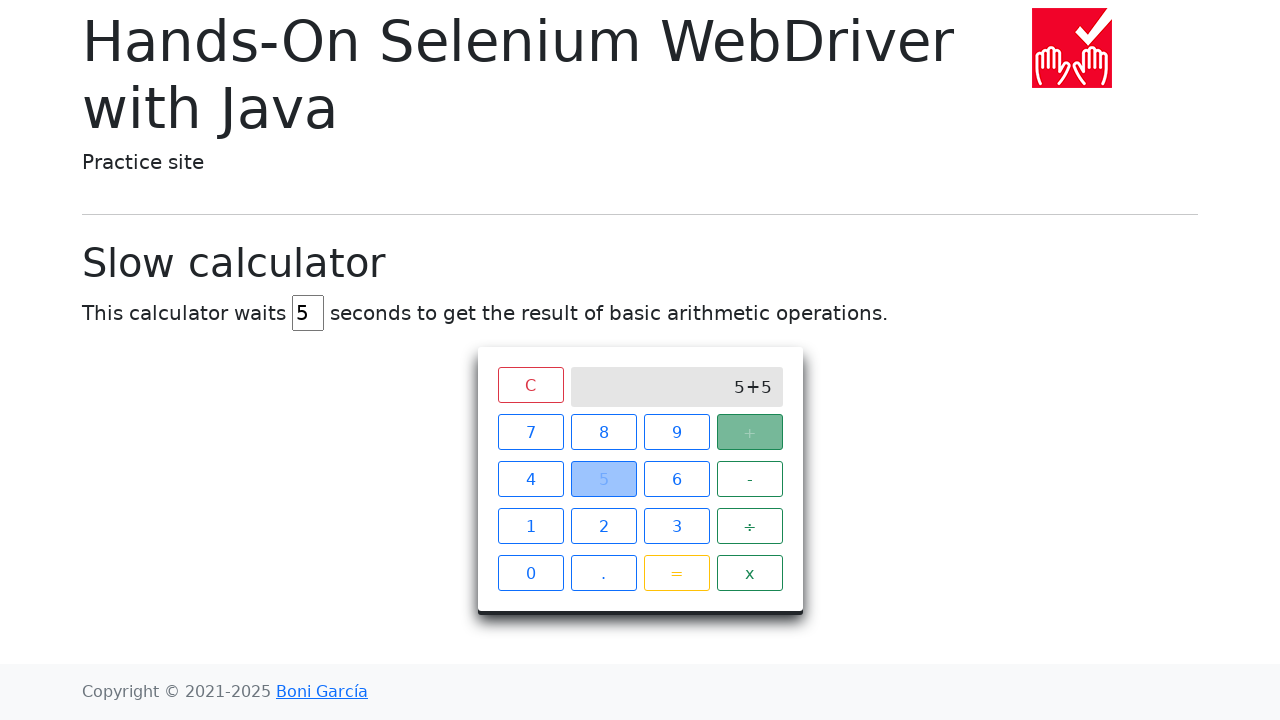

Clicked equals button to calculate result at (676, 573) on xpath=//span[text()='=']
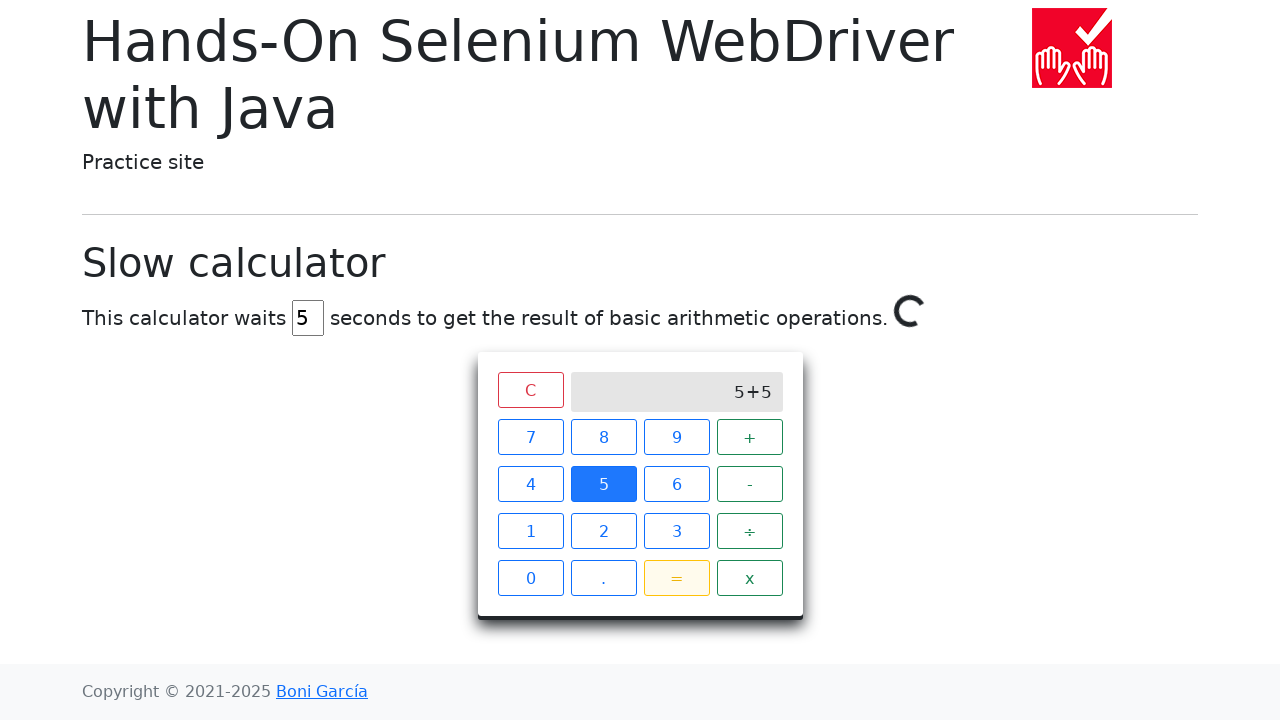

Waited for calculation spinner to disappear
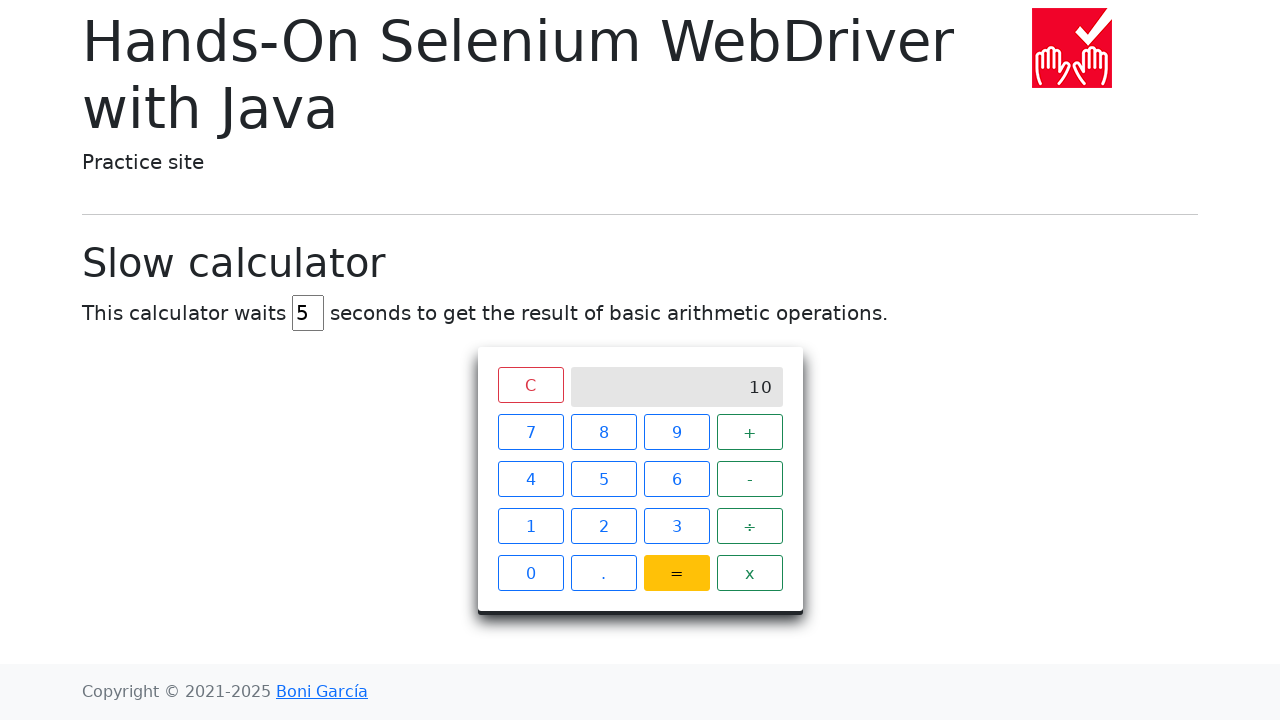

Retrieved result text from calculator screen
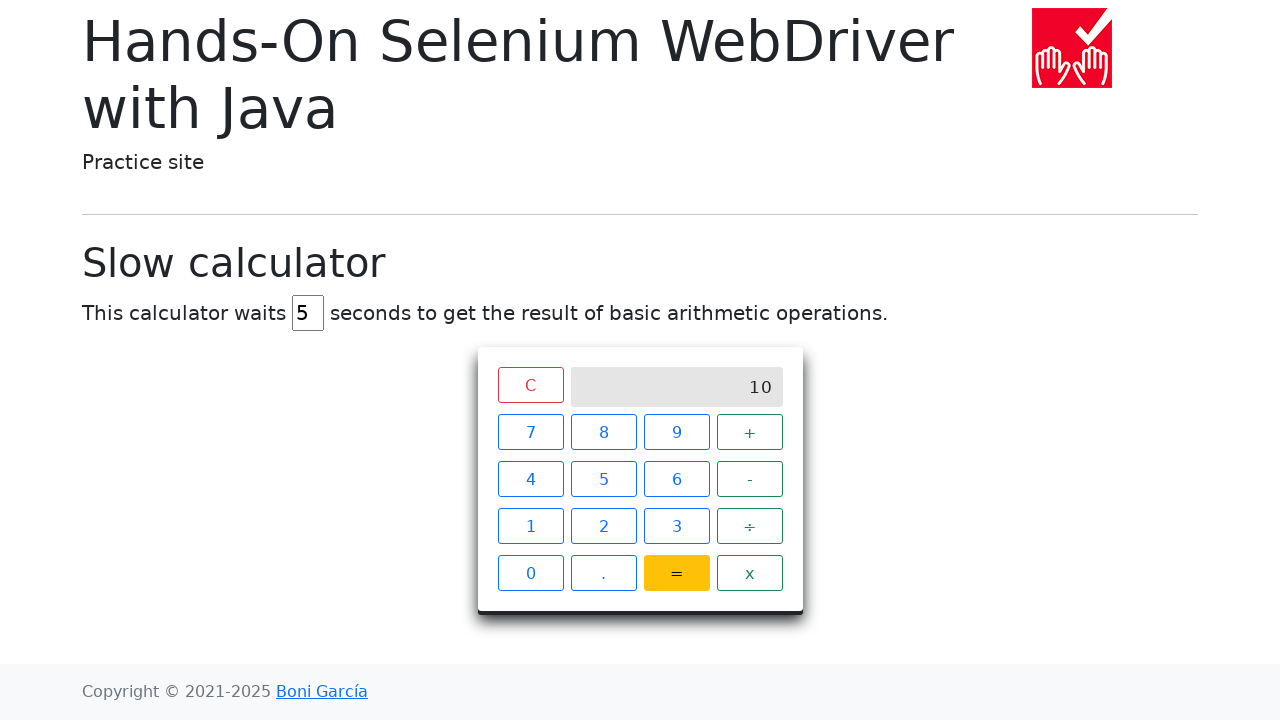

Verified calculation result equals 10
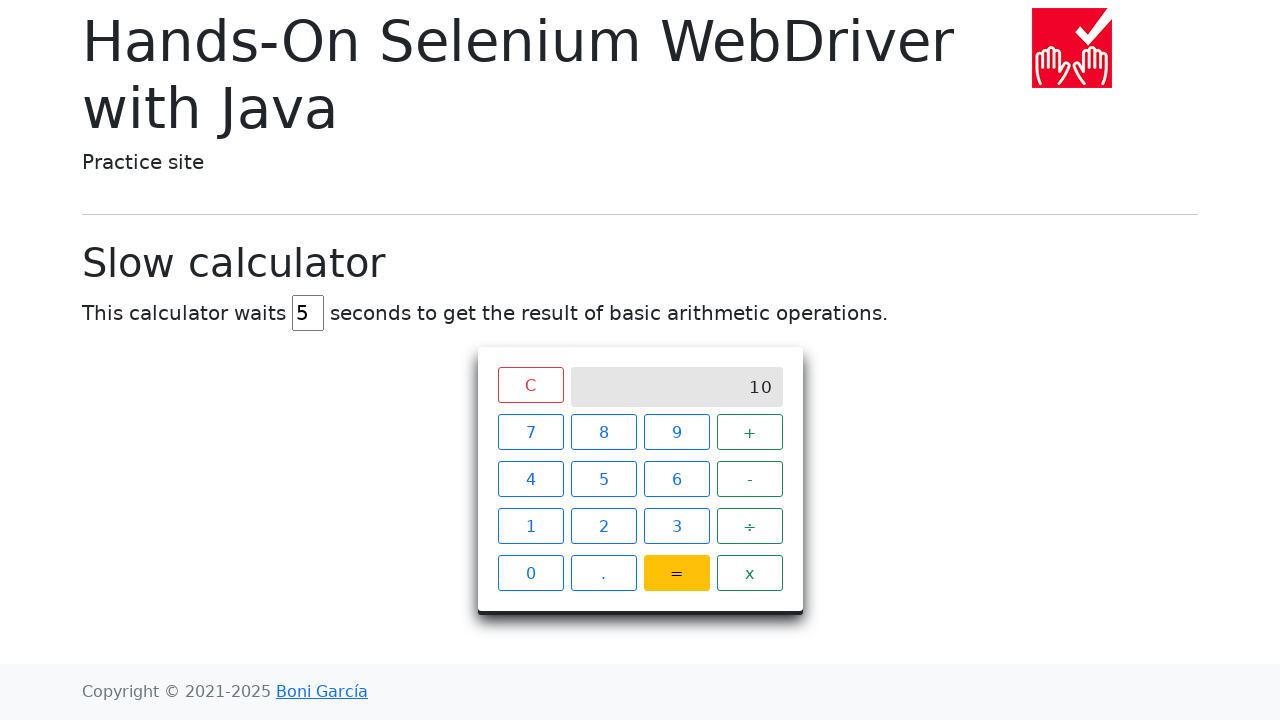

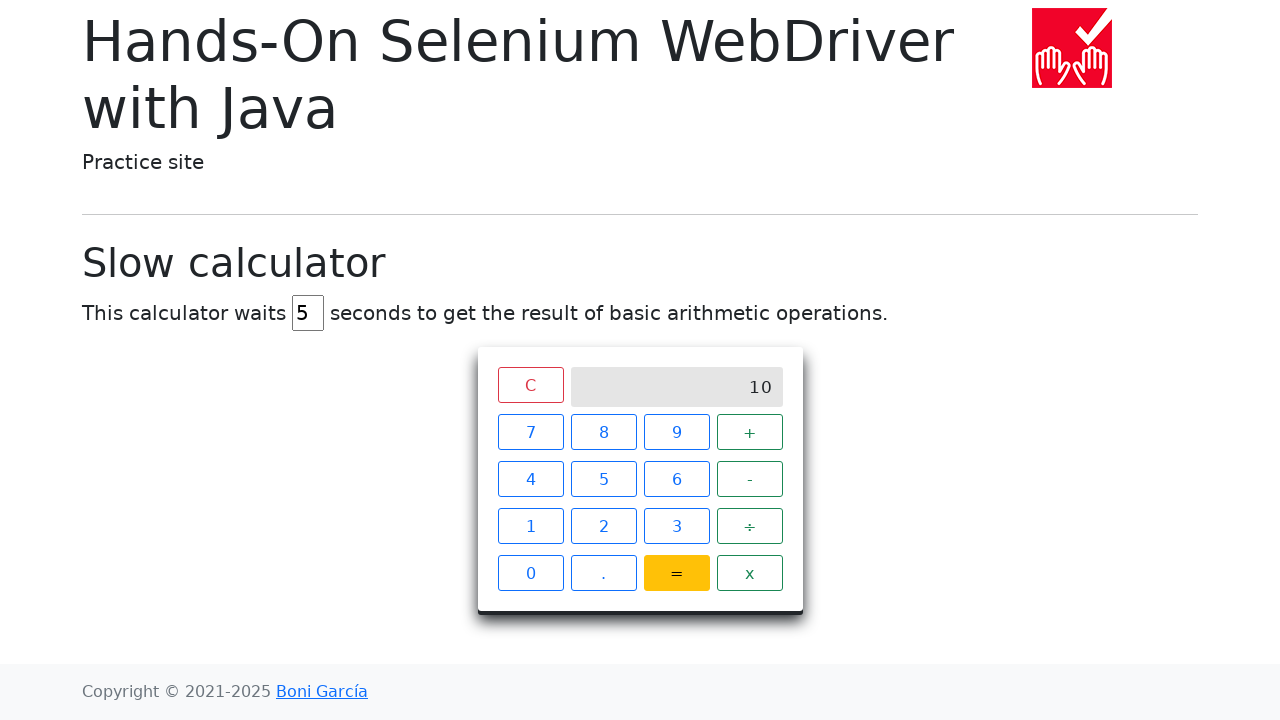